Tests a math exercise page by reading a value, calculating a mathematical formula (log of absolute value of 12*sin(x)), filling in the answer, selecting checkbox and radio button, then submitting the form.

Starting URL: http://suninjuly.github.io/math.html

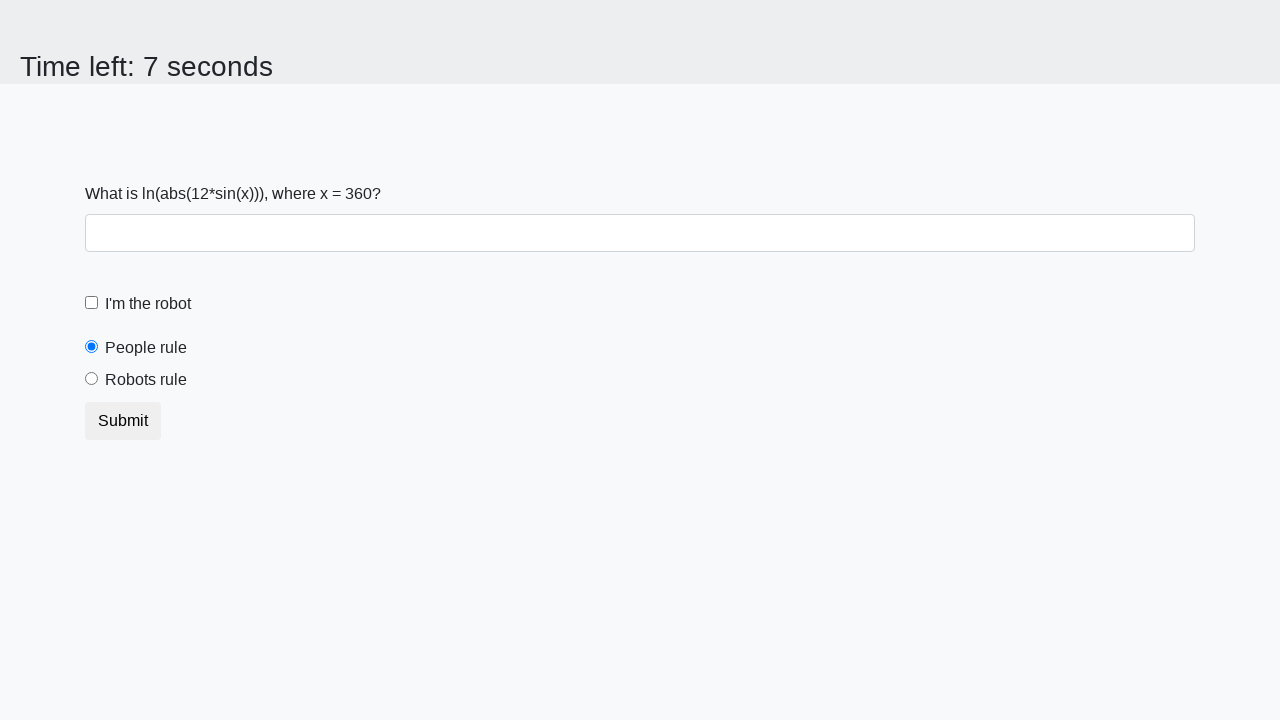

Read x value from input_value element
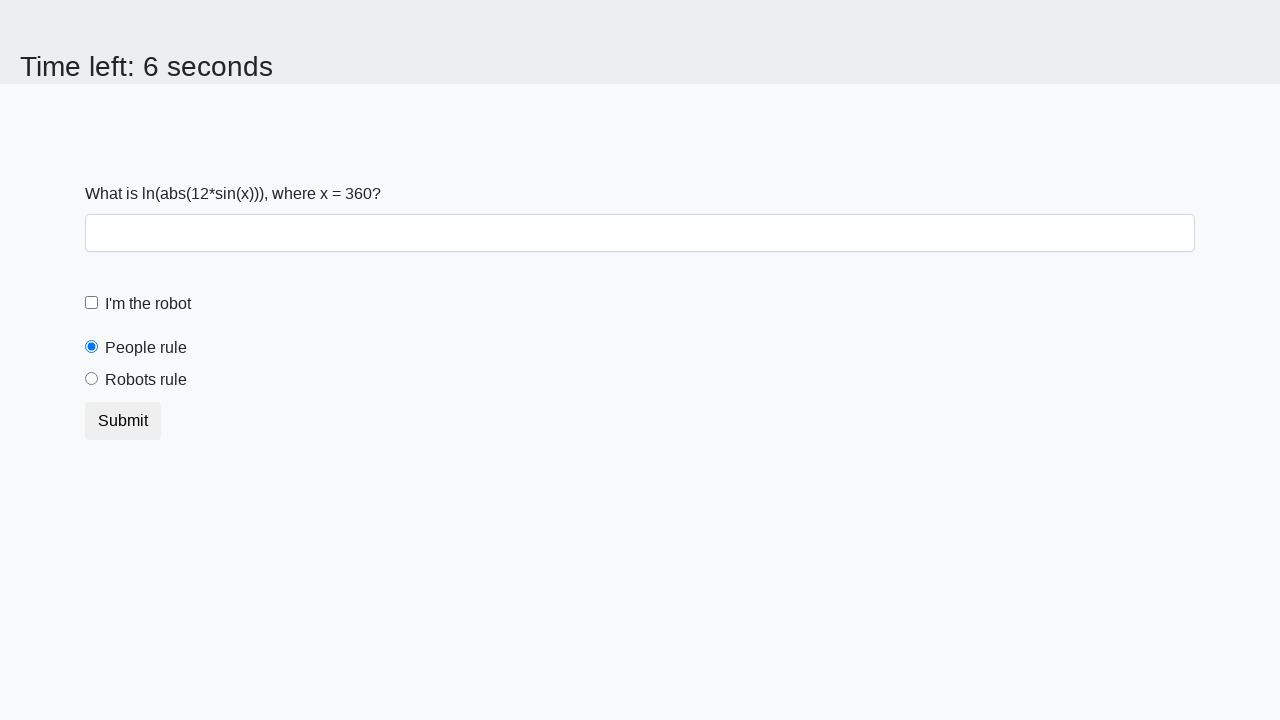

Calculated answer using formula log(abs(12*sin(x)))
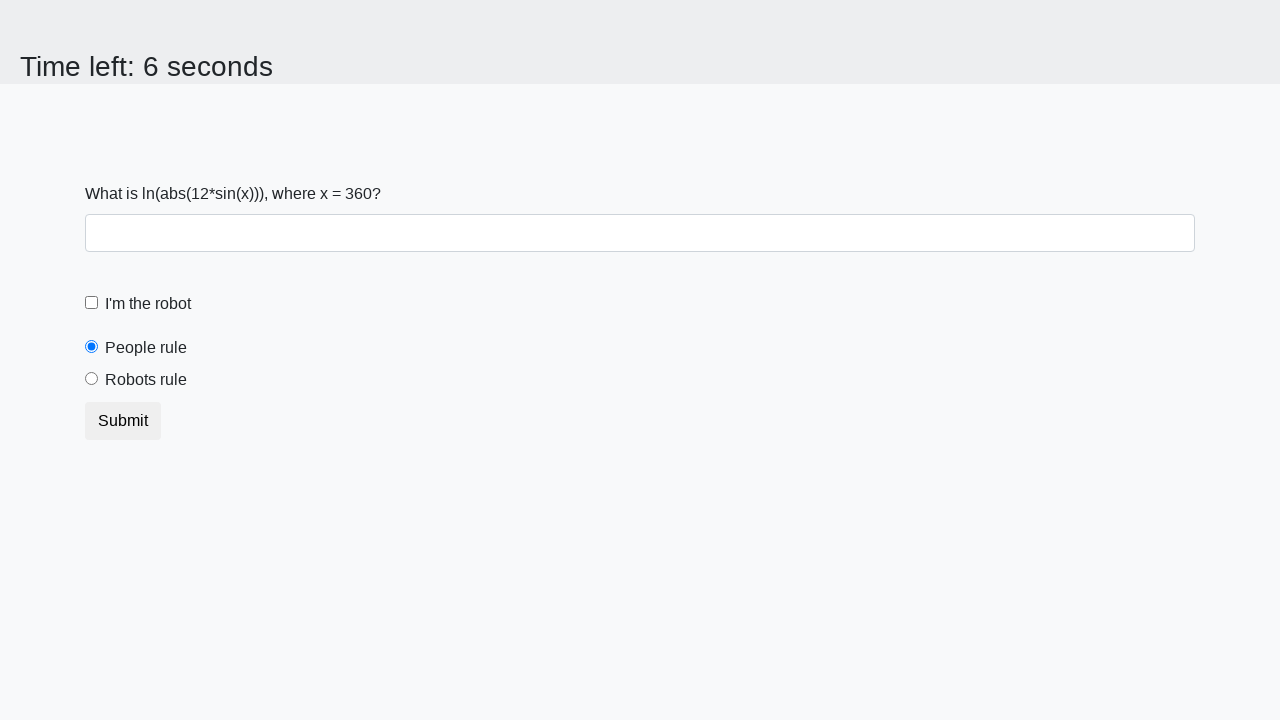

Filled answer field with calculated result on #answer
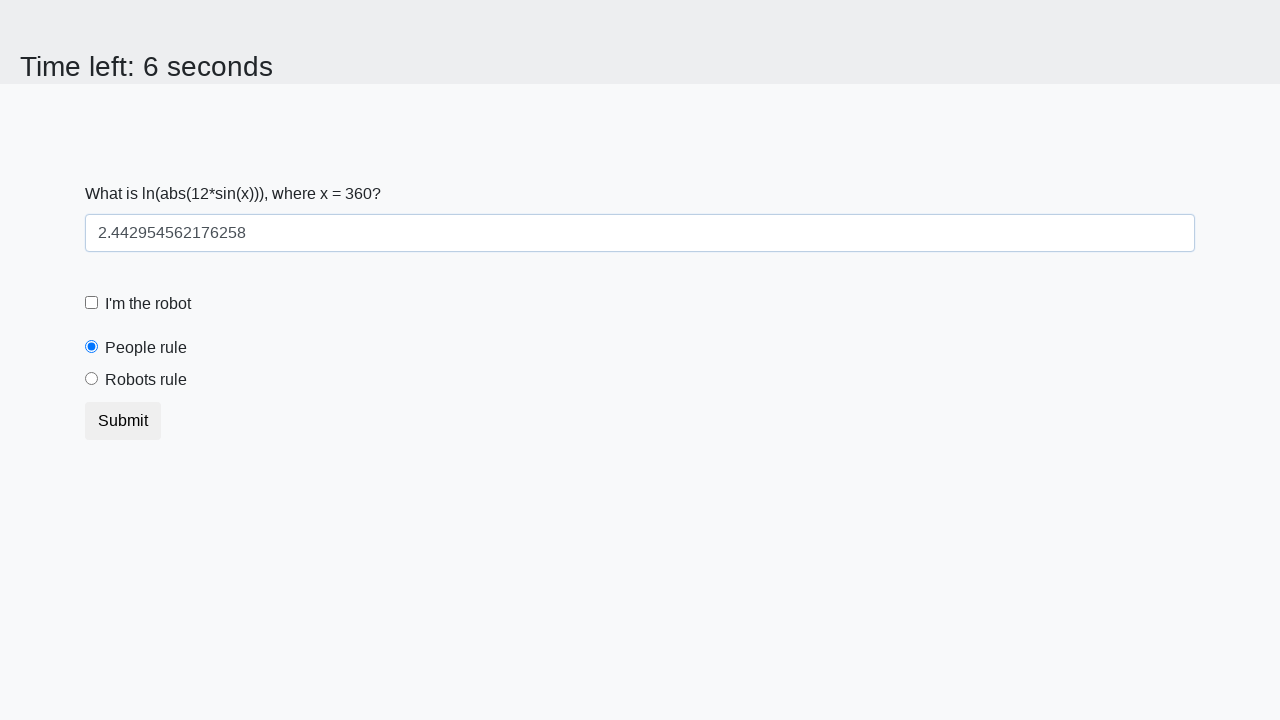

Clicked robotCheckbox at (92, 303) on #robotCheckbox
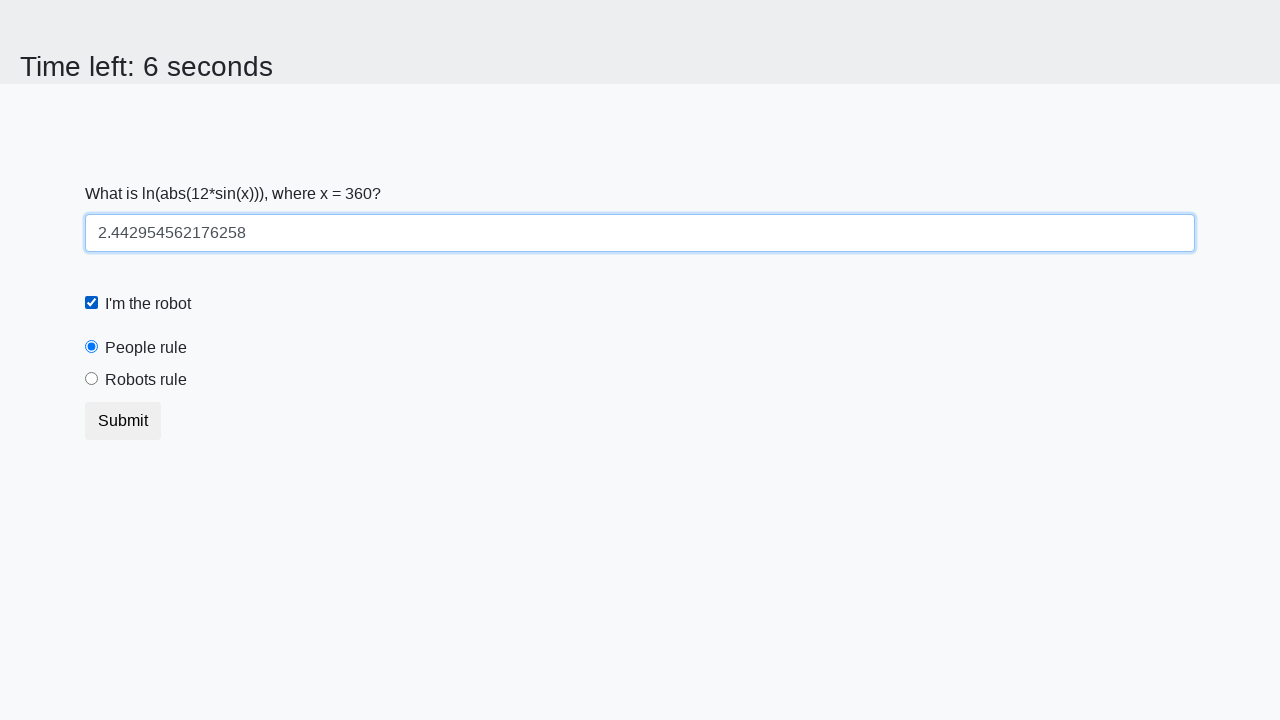

Clicked robotsRule radio button at (92, 379) on #robotsRule
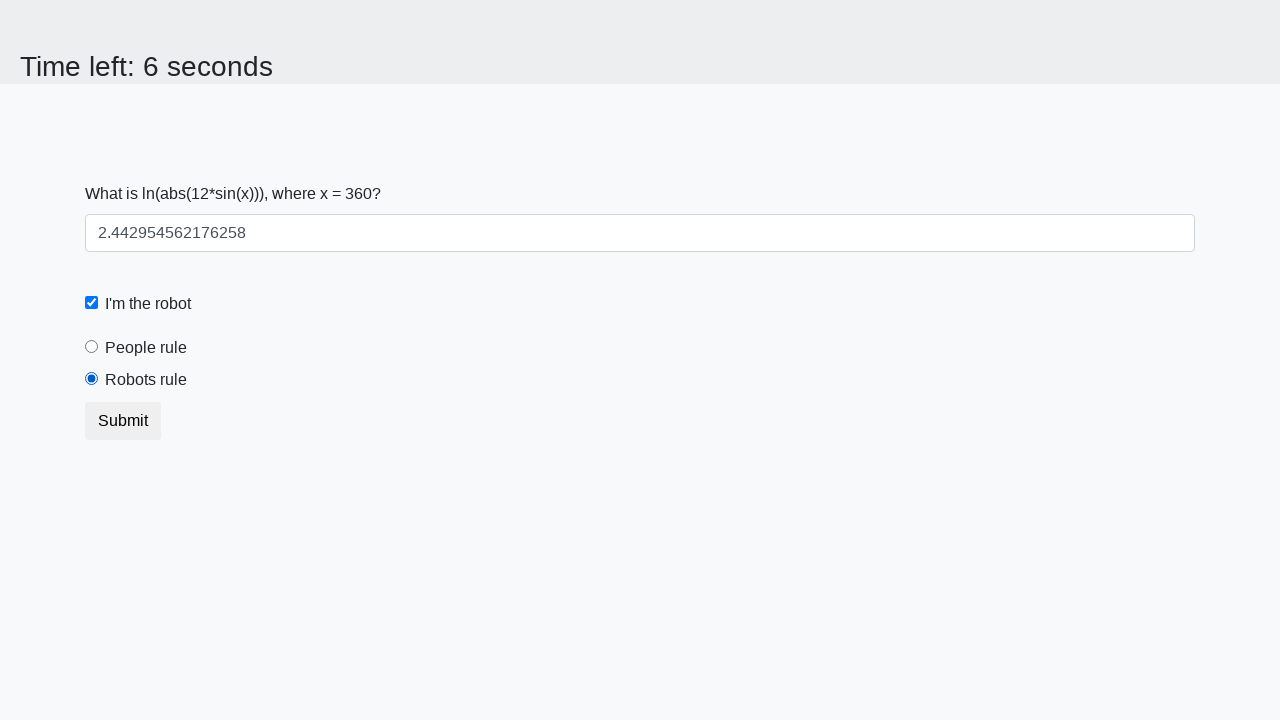

Clicked submit button to submit the form at (123, 421) on [type="submit"]
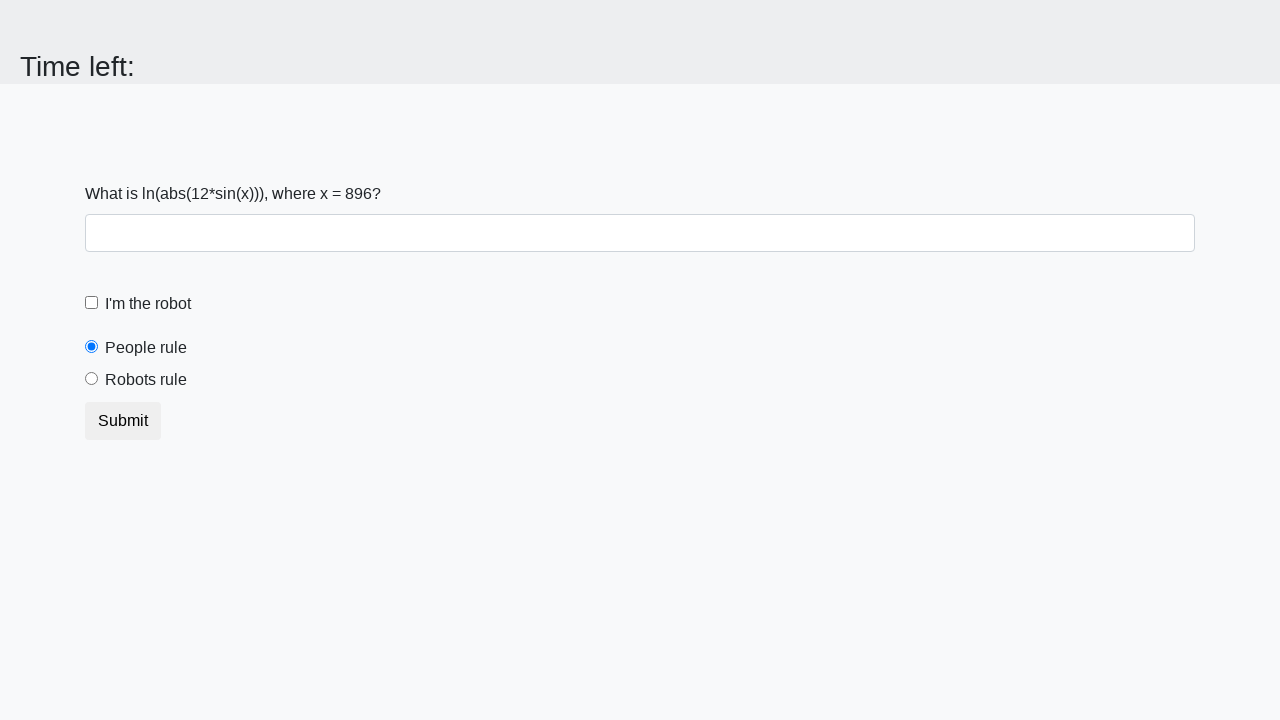

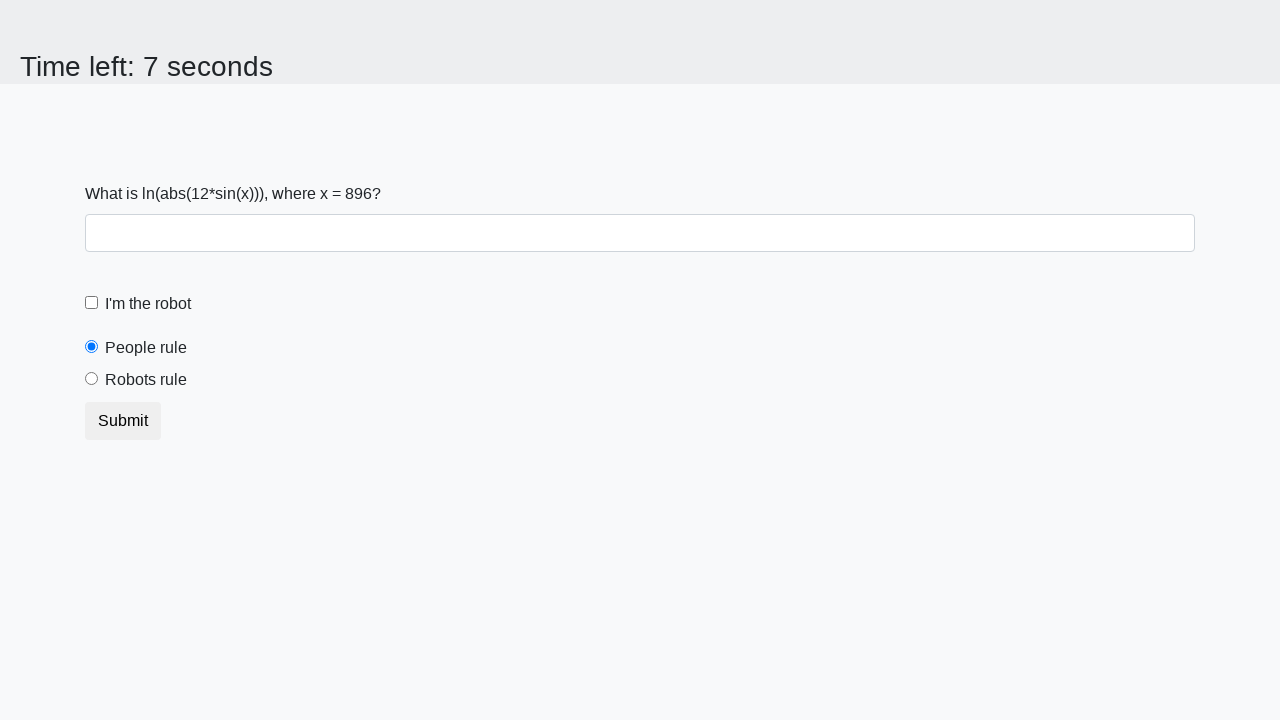